Navigates to a food recipes page and clicks on the "AMERICAN" cuisine link to filter recipes by American cuisine

Starting URL: https://food.ndtv.com/recipes

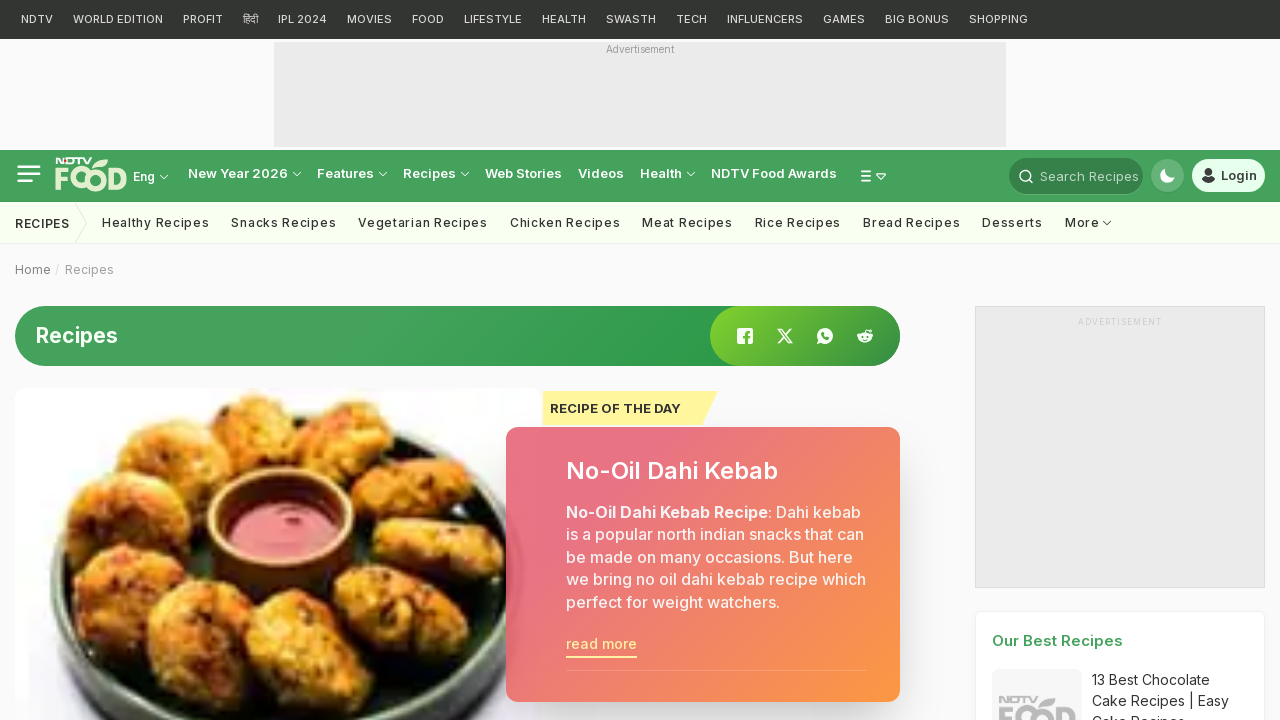

Waited for AMERICAN cuisine link to be available
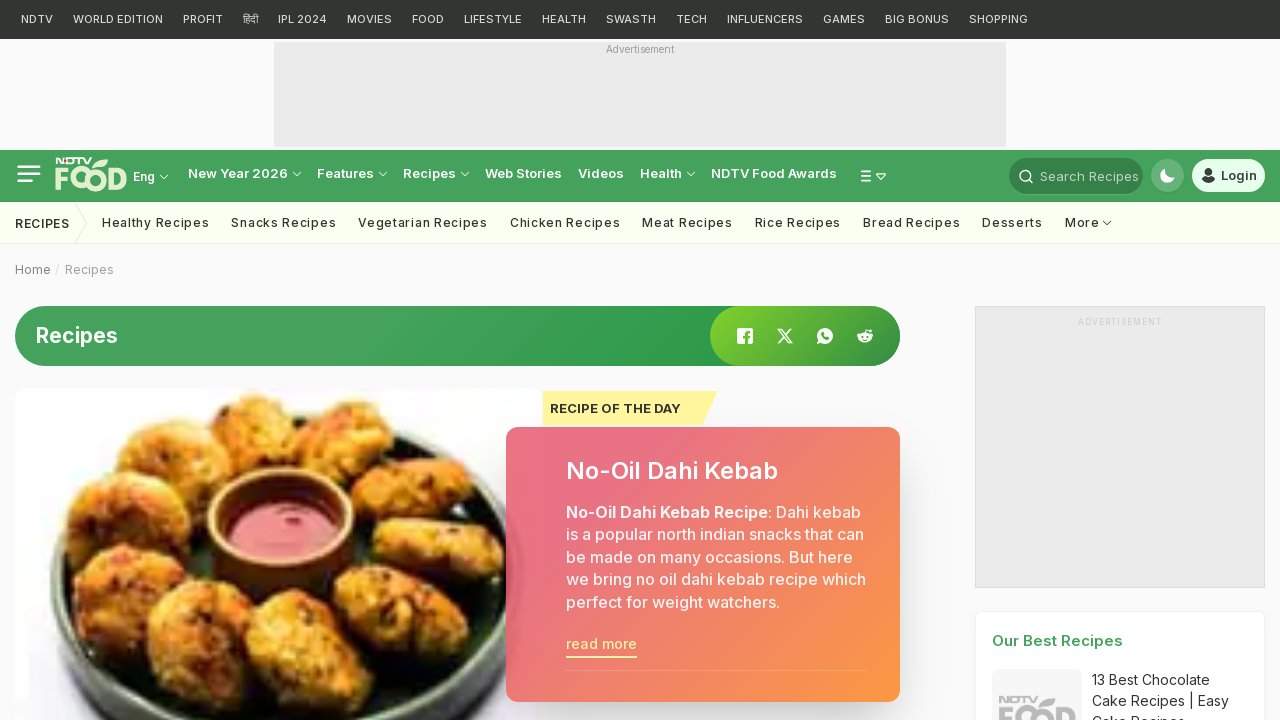

Clicked on AMERICAN cuisine link to filter recipes at (115, 360) on text=AMERICAN
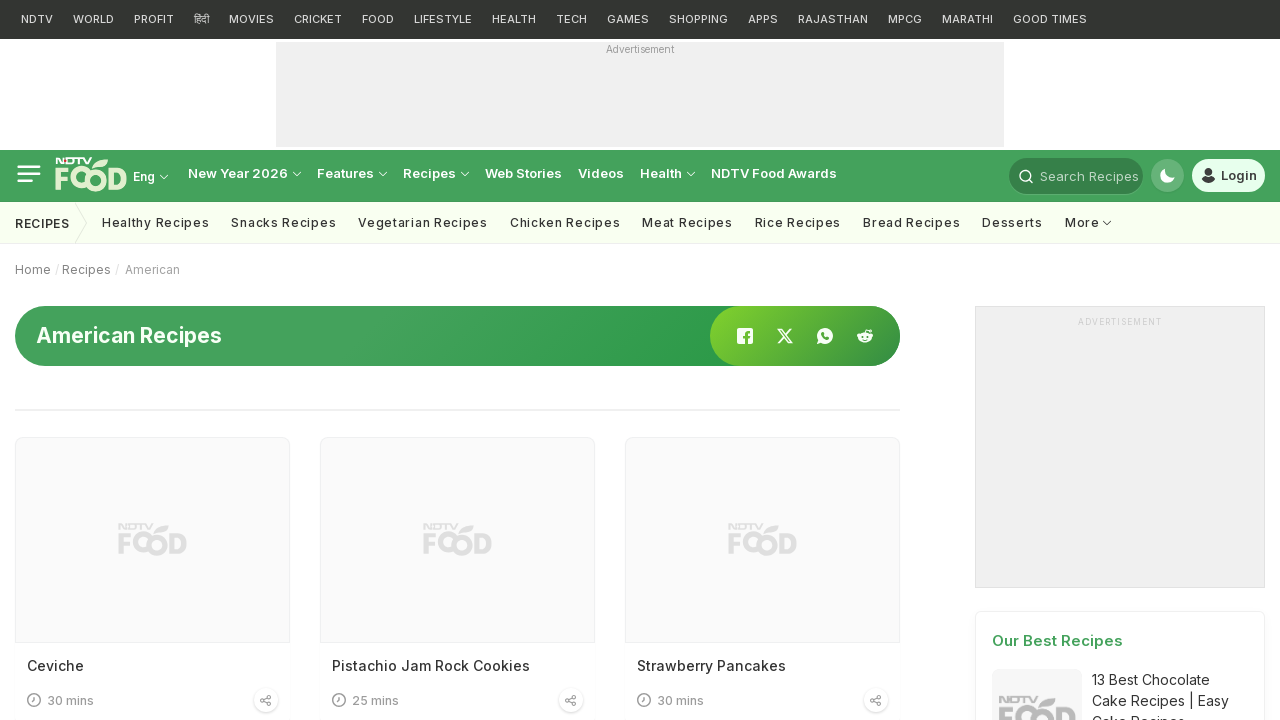

Waited for page to load after filtering by American cuisine
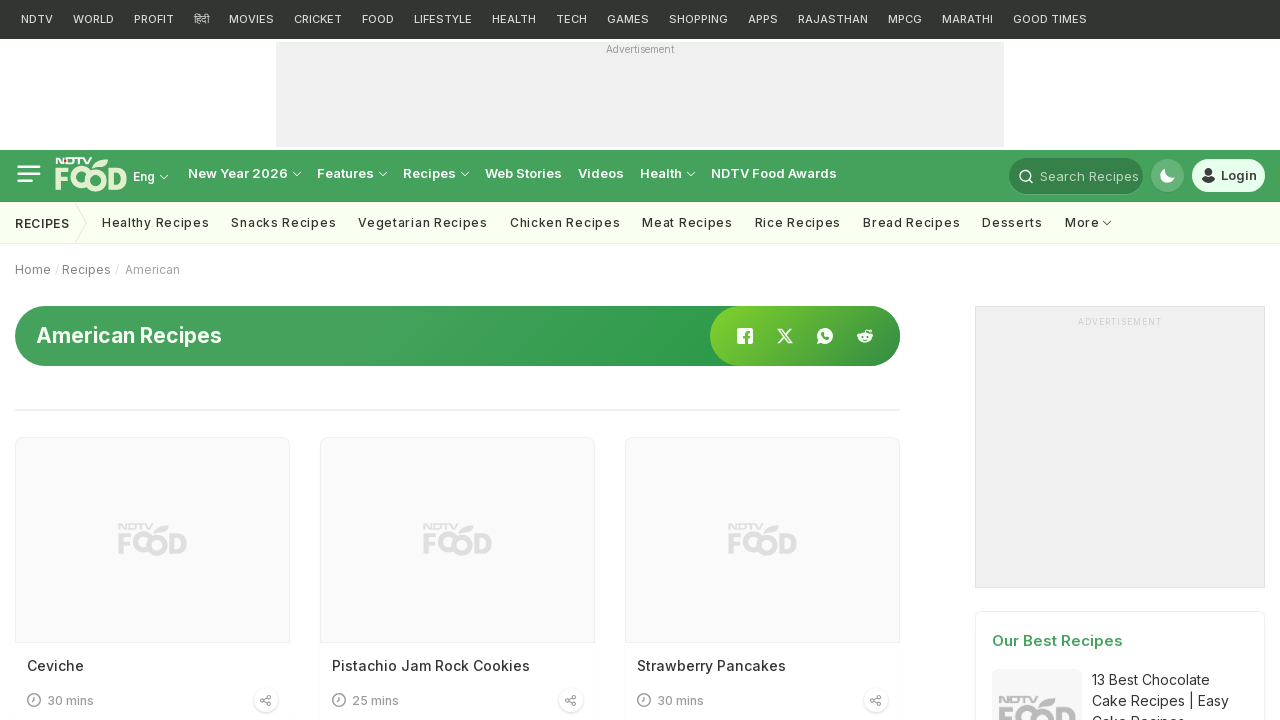

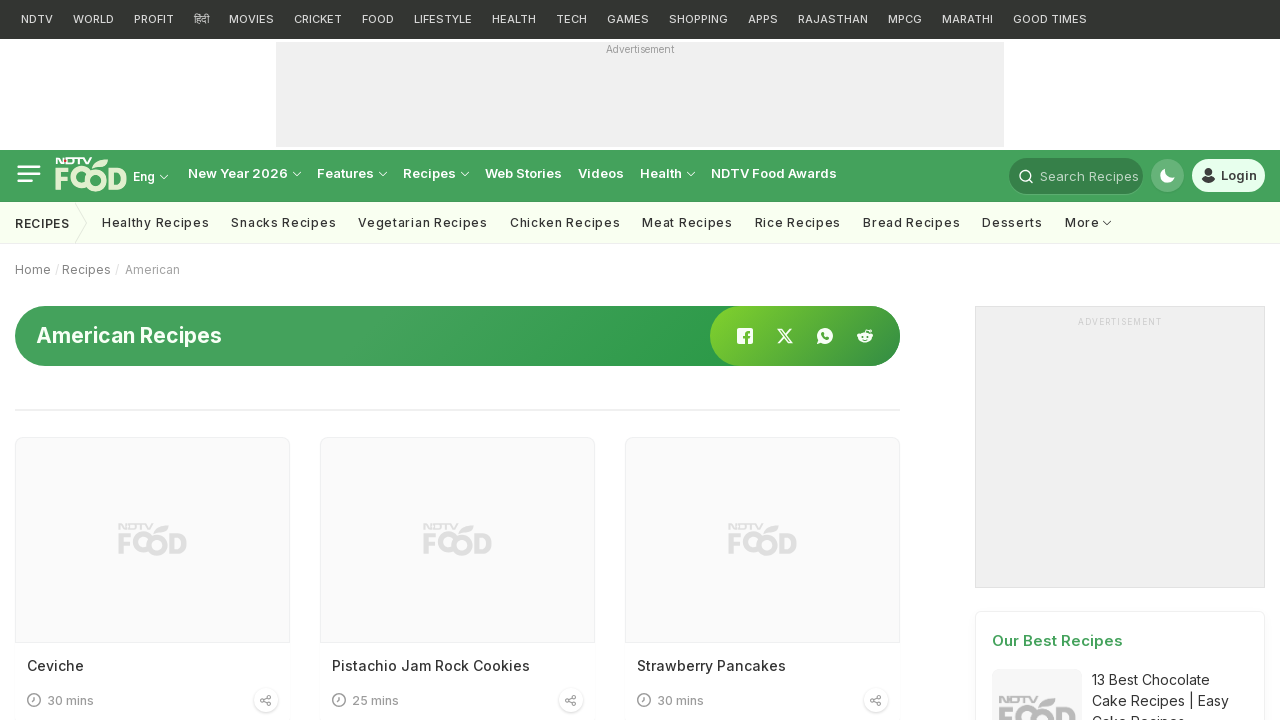